Tests login form validation by attempting to login with valid username and empty password, verifying that an error alert is displayed

Starting URL: https://www.demoblaze.com/index.html

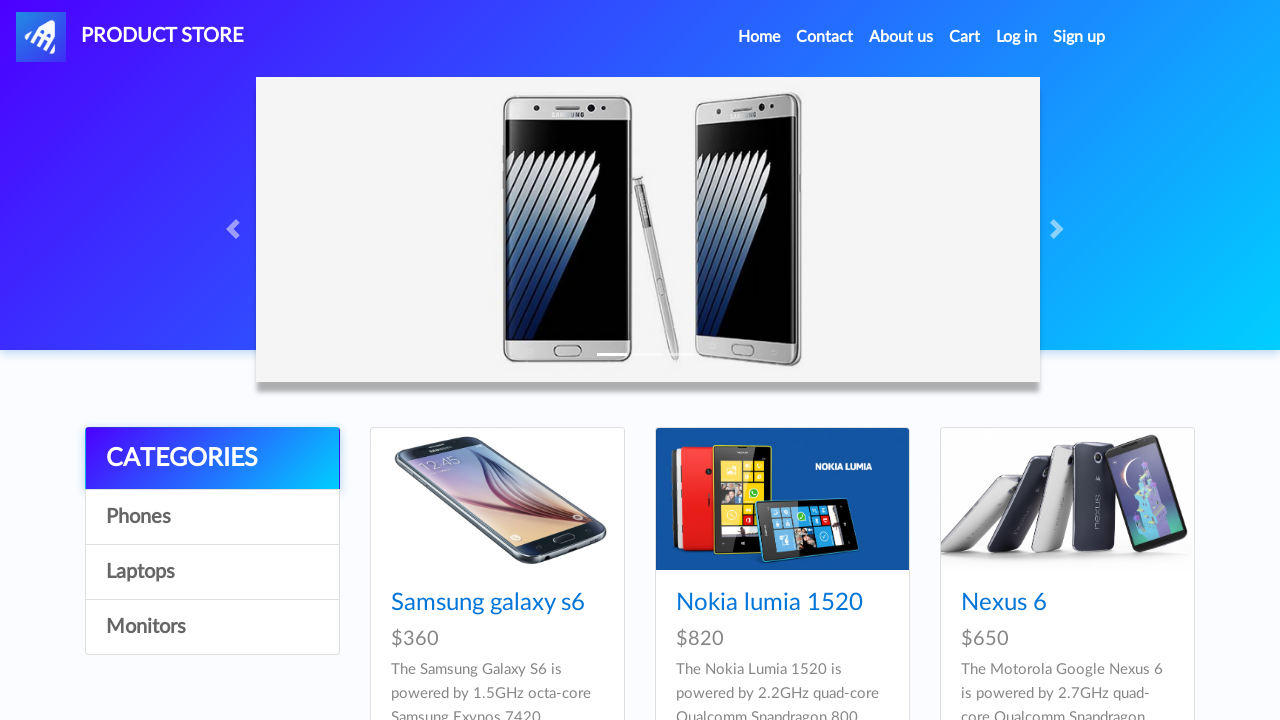

Clicked login link at (1017, 37) on #login2
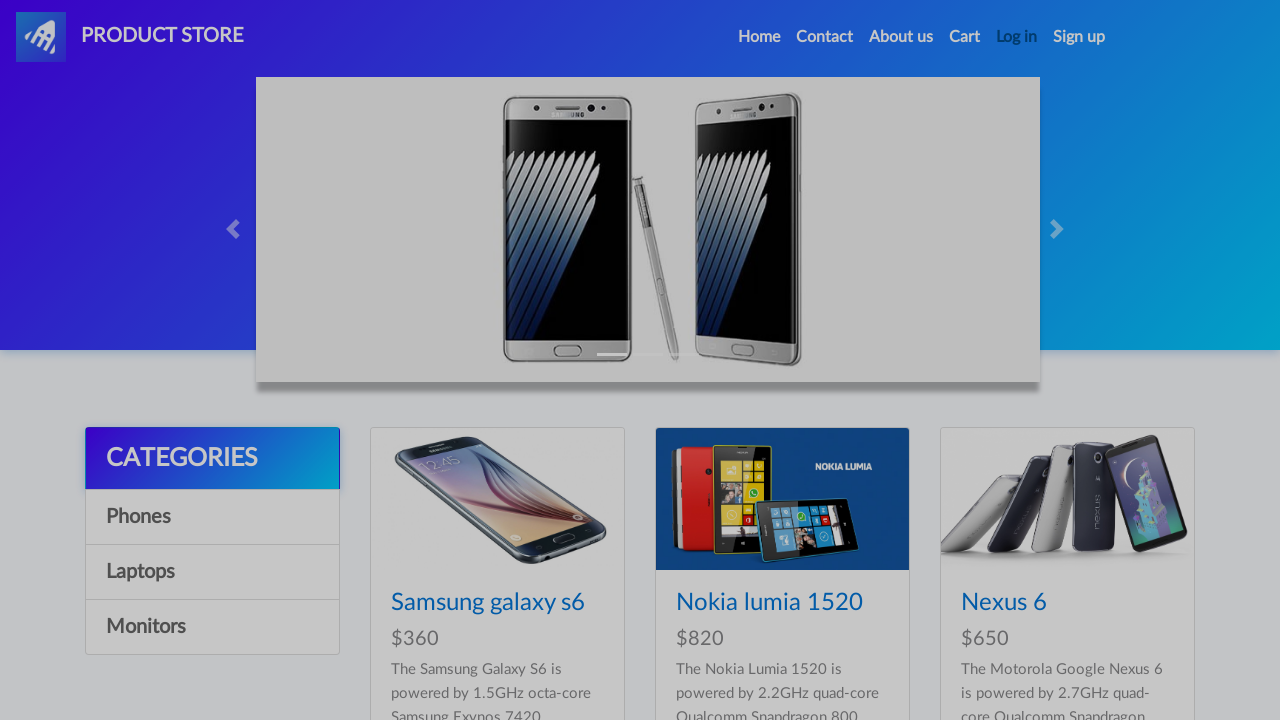

Login modal appeared and username field is visible
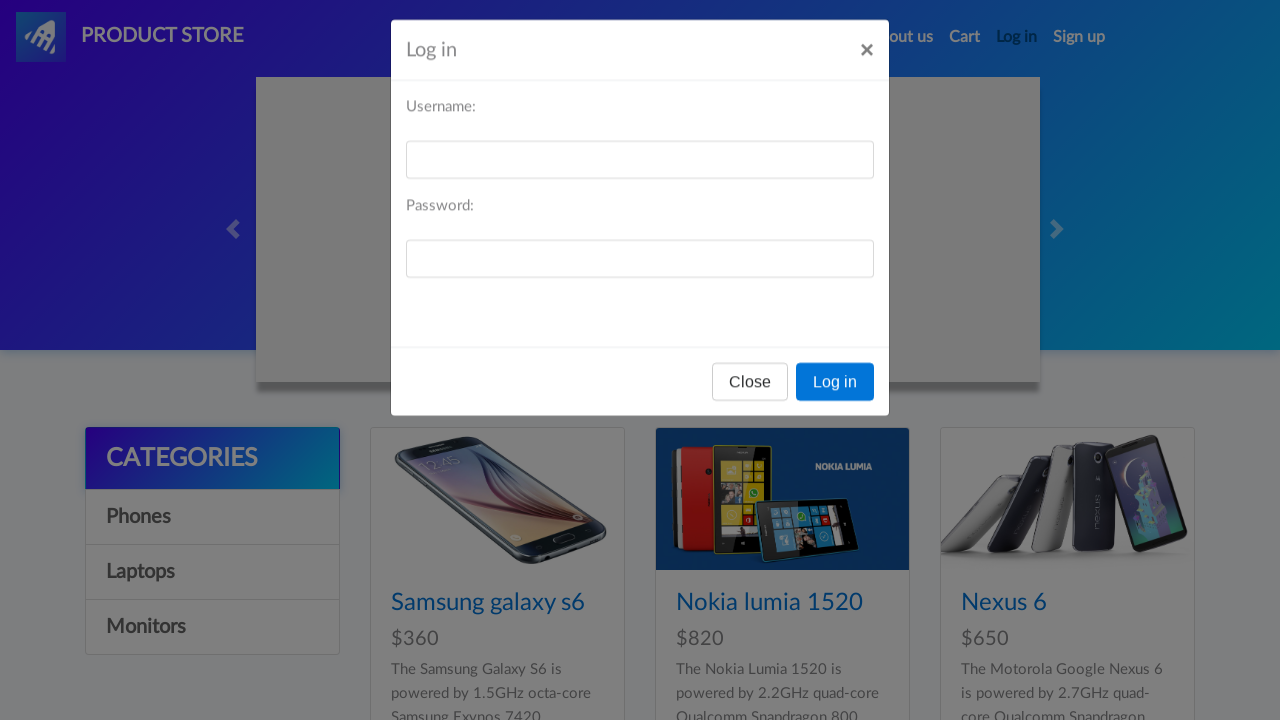

Filled username field with 'atiq' on #loginusername
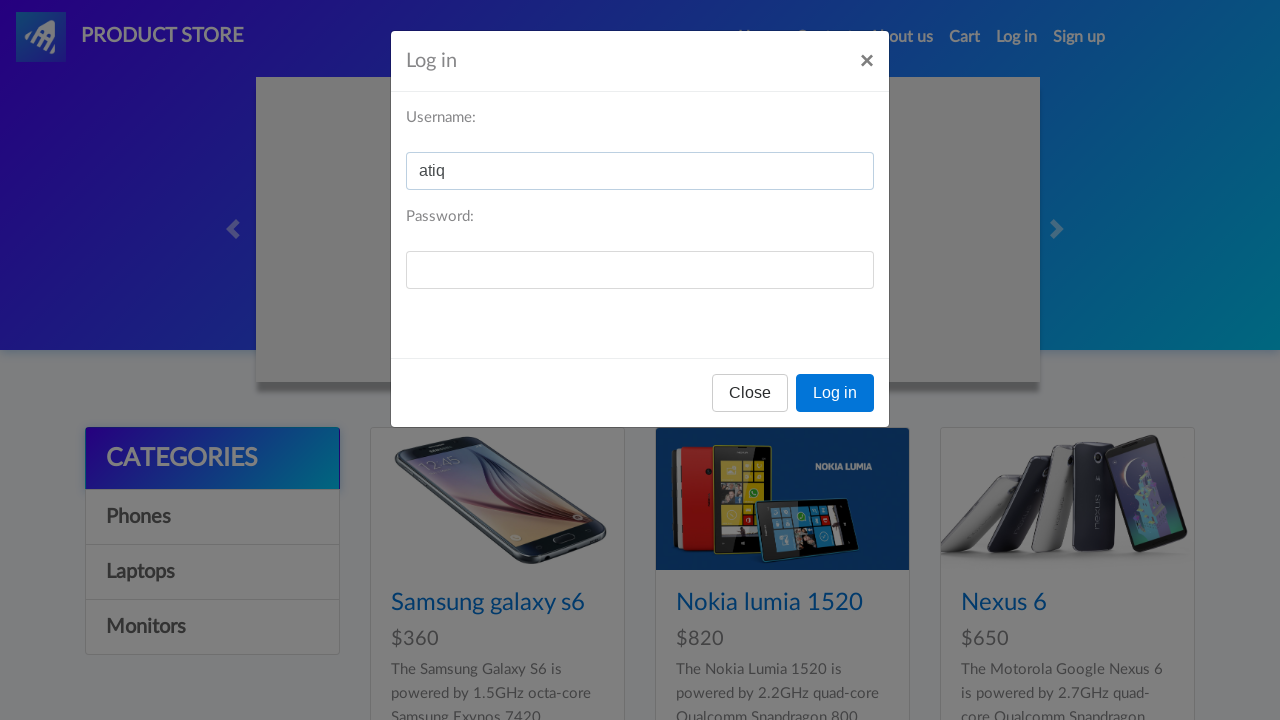

Filled password field with empty value on #loginpassword
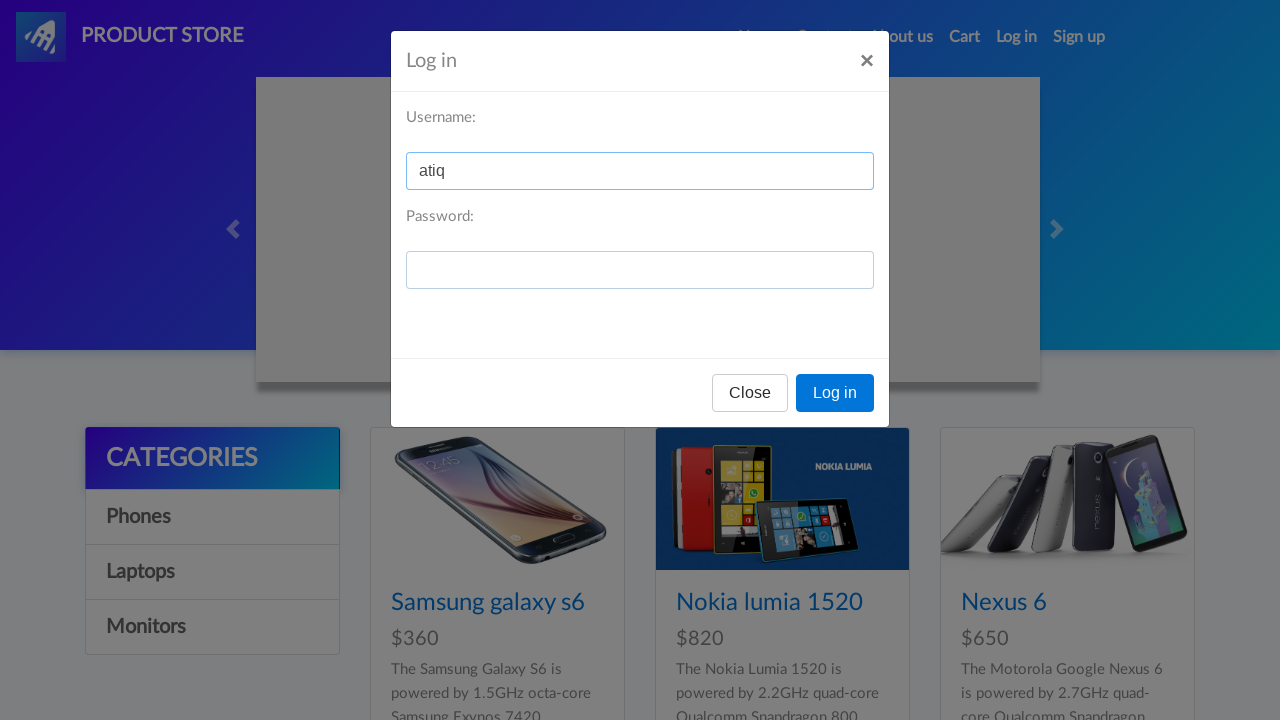

Clicked Log in button at (835, 393) on button:has-text('Log in')
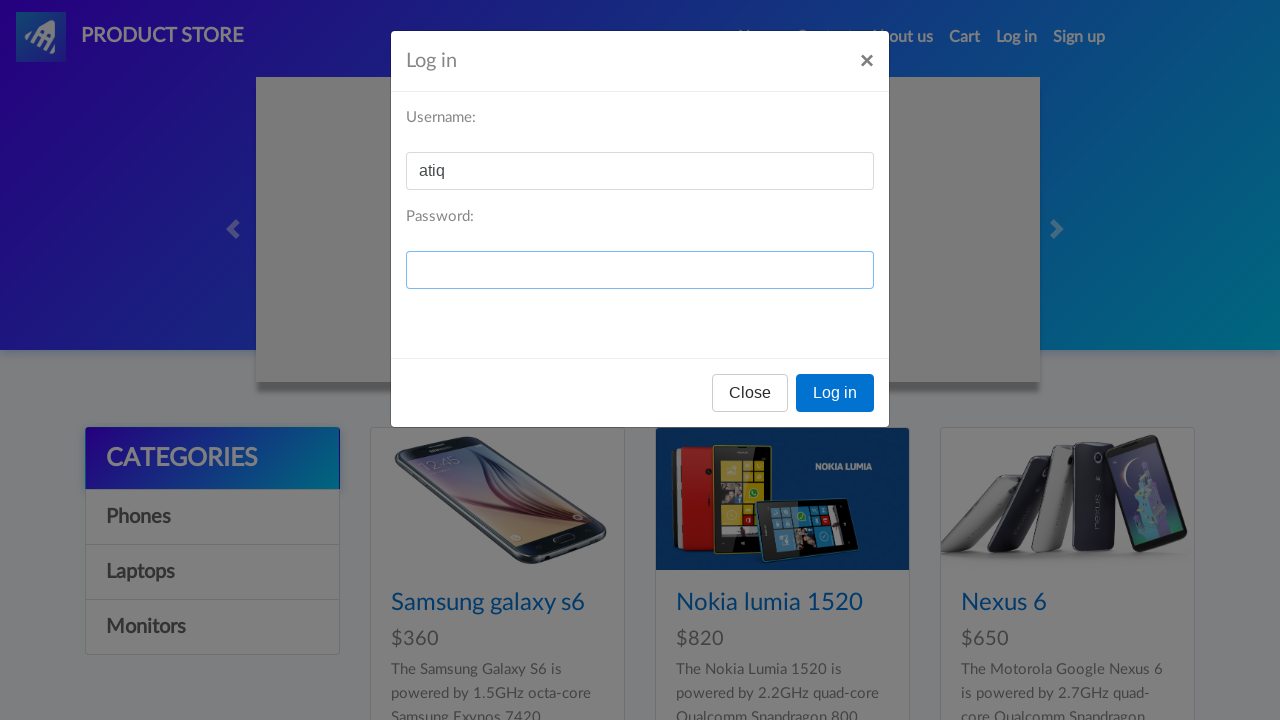

Error alert displayed and accepted
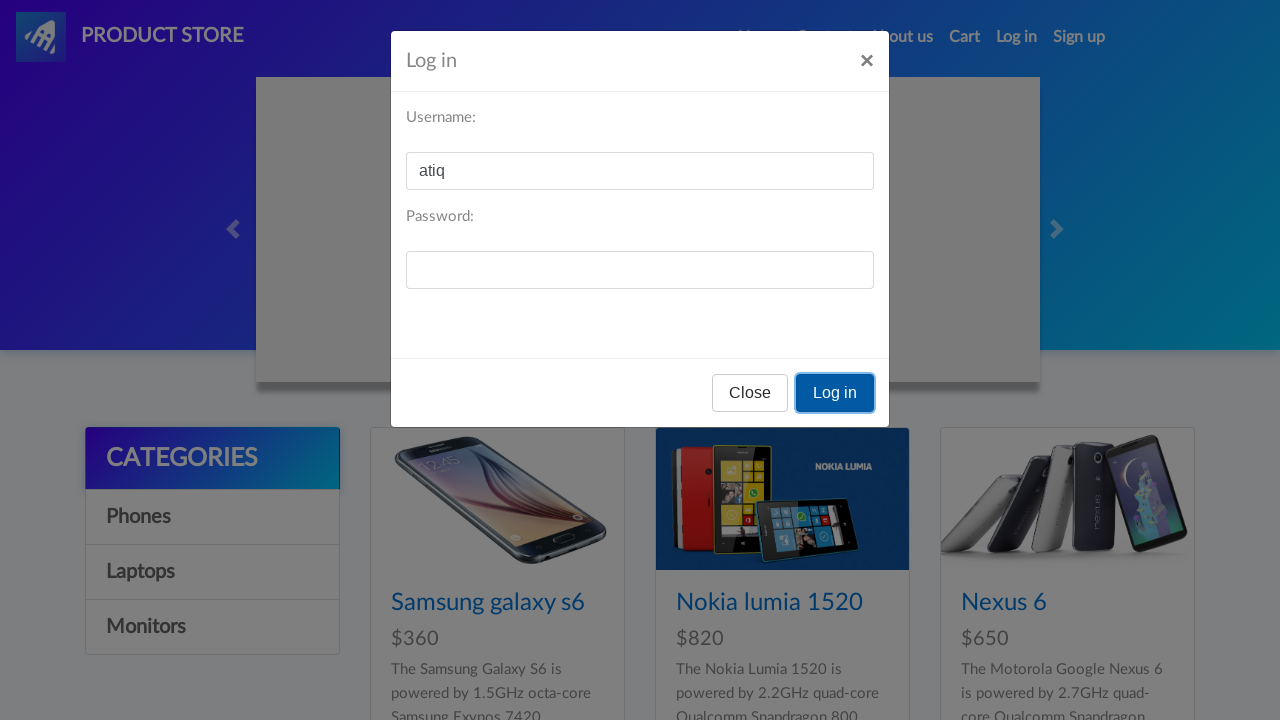

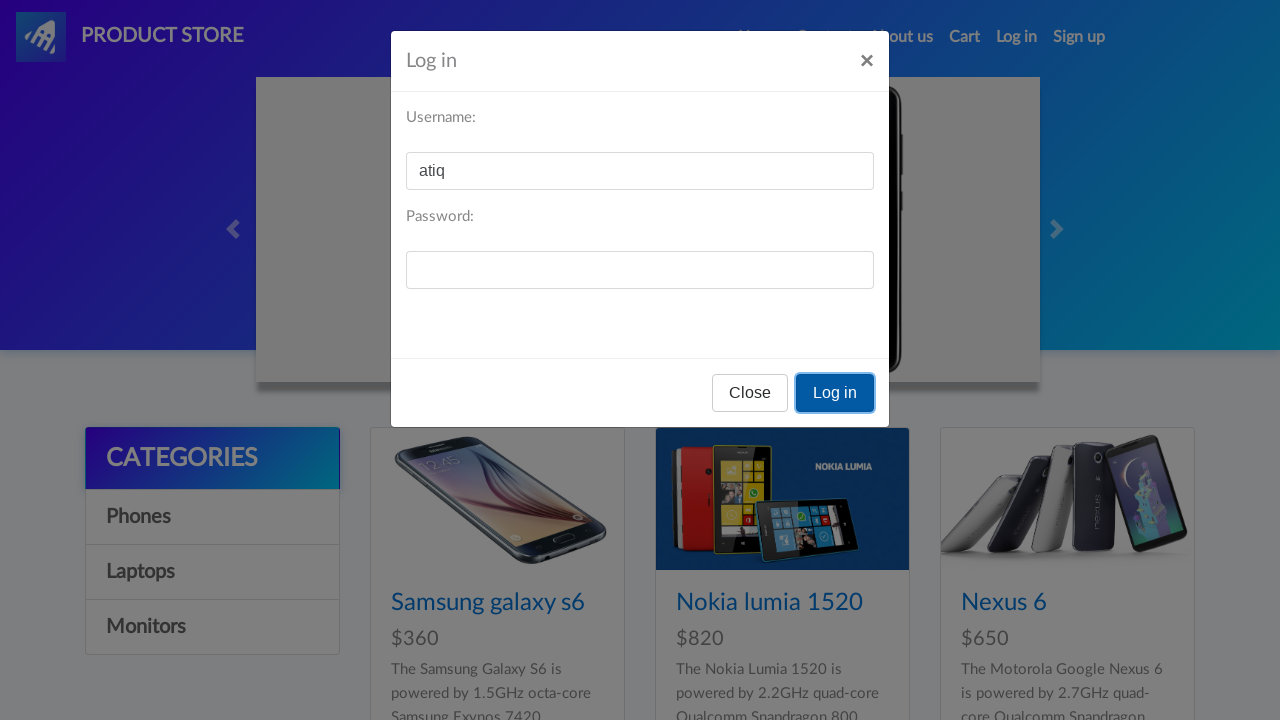